Navigates to ISIC Latvia discounts page and scrolls down to load all discount items, then verifies the discount blocks are present

Starting URL: https://isic.lv/lv/atlaides/

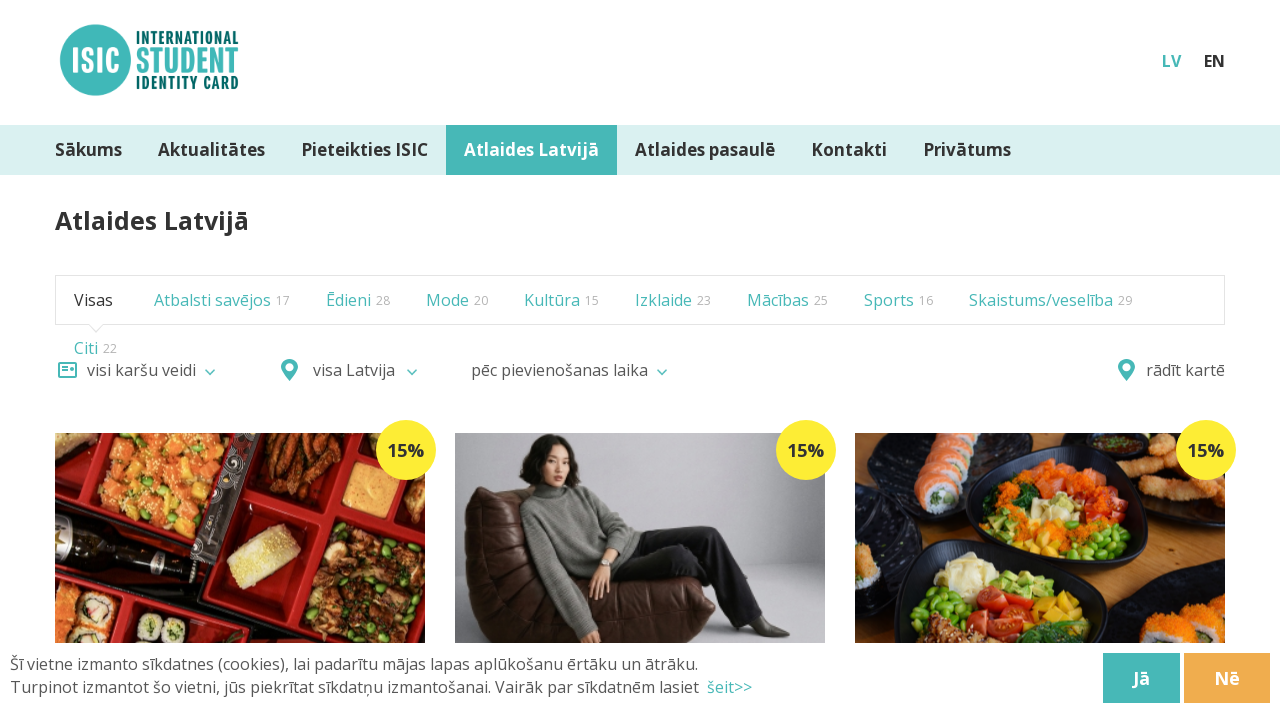

Navigated to ISIC Latvia discounts page
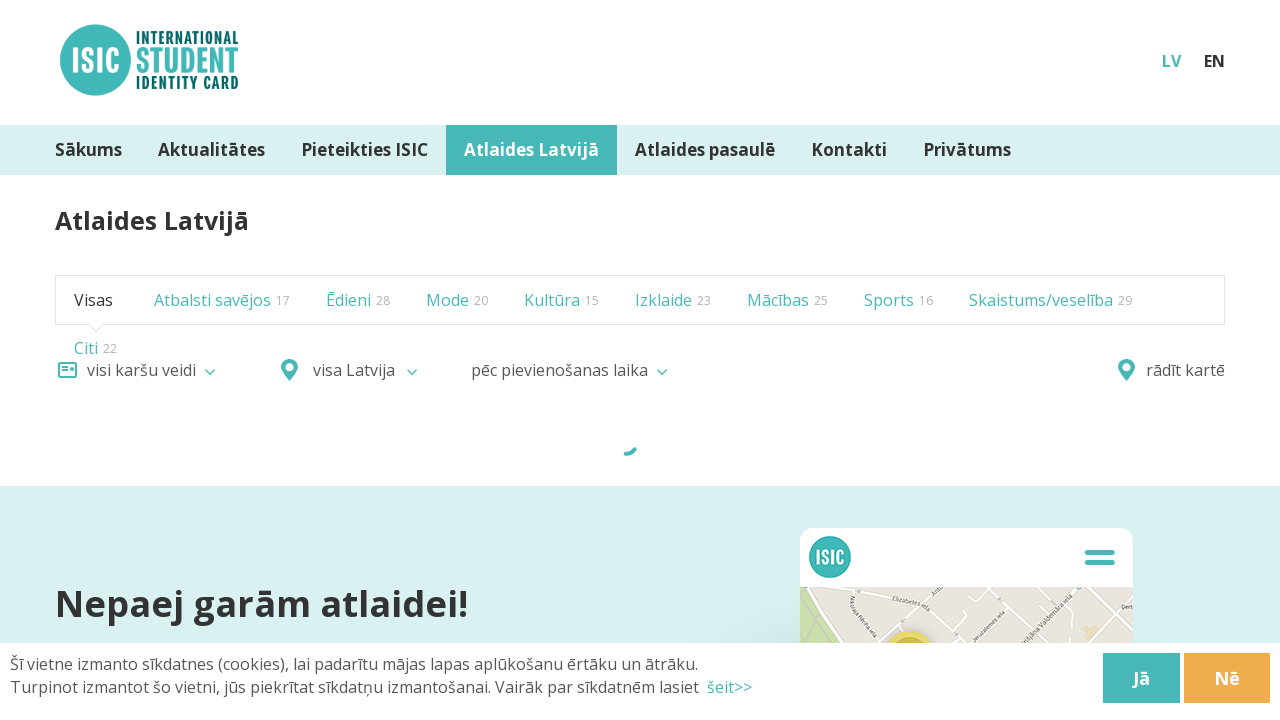

Retrieved current scroll height
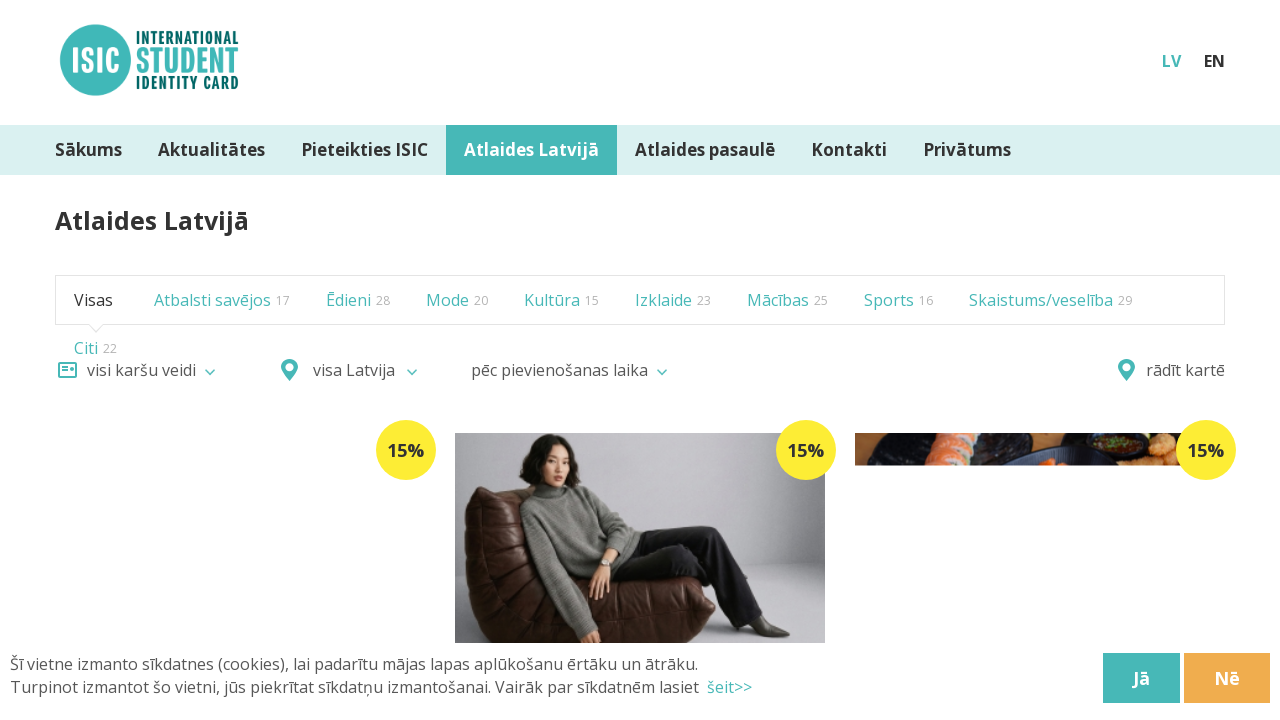

Scrolled to bottom of page
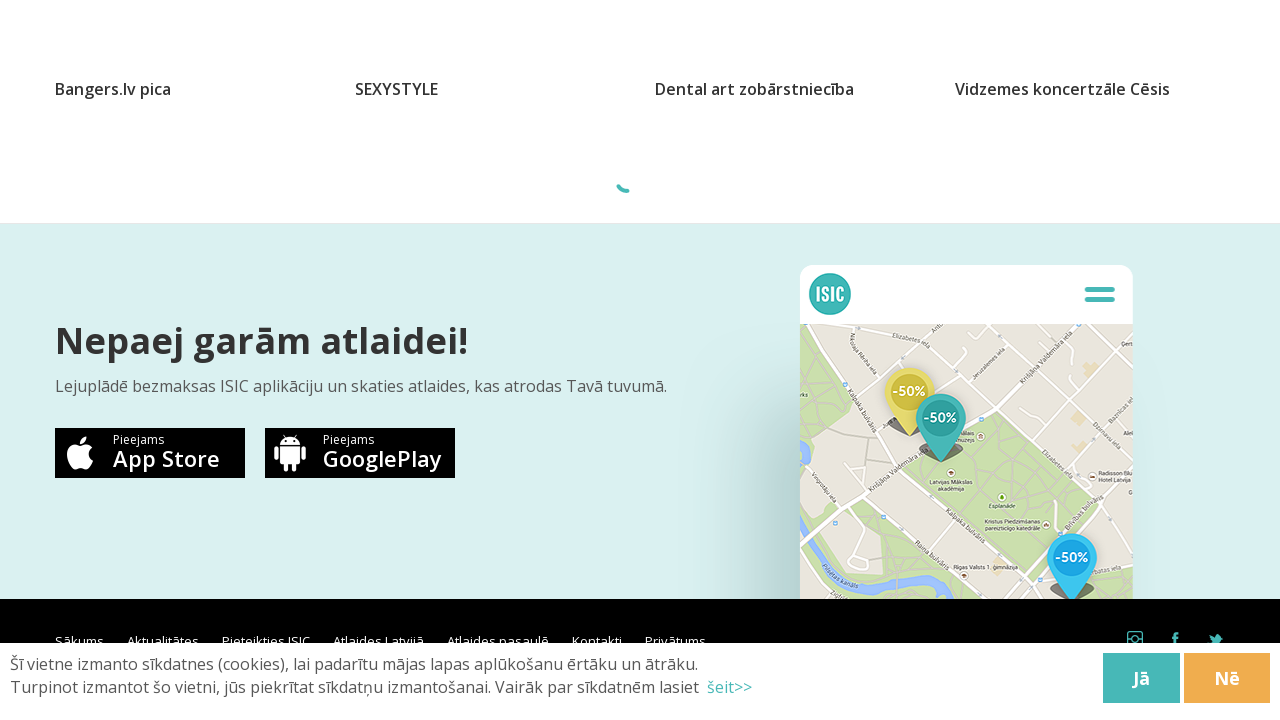

Waited 1 second for content to load
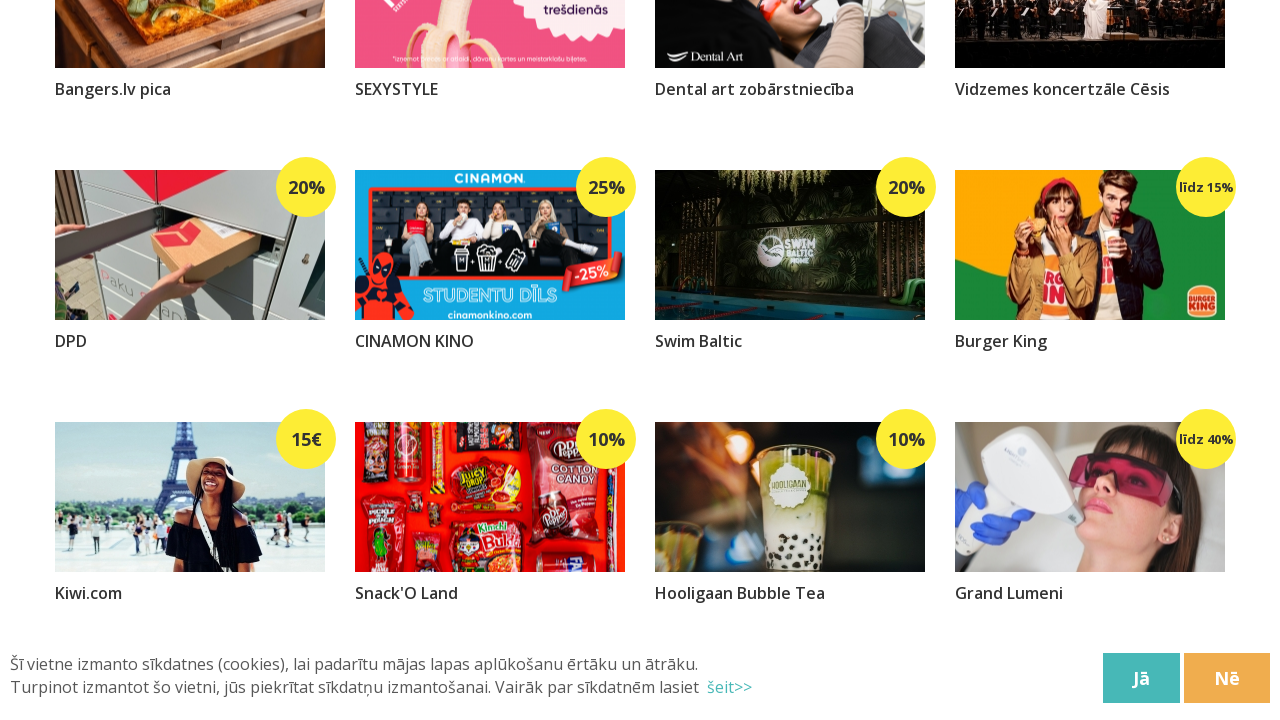

Retrieved new scroll height after loading
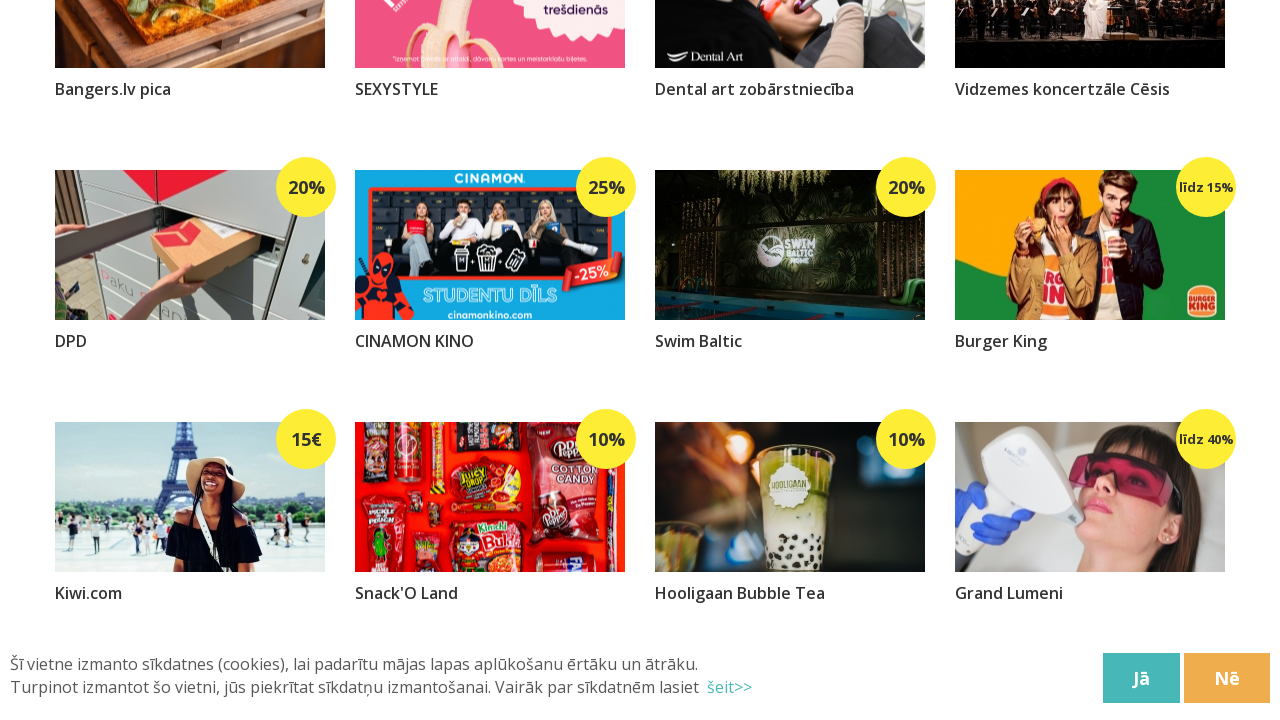

Retrieved current scroll height
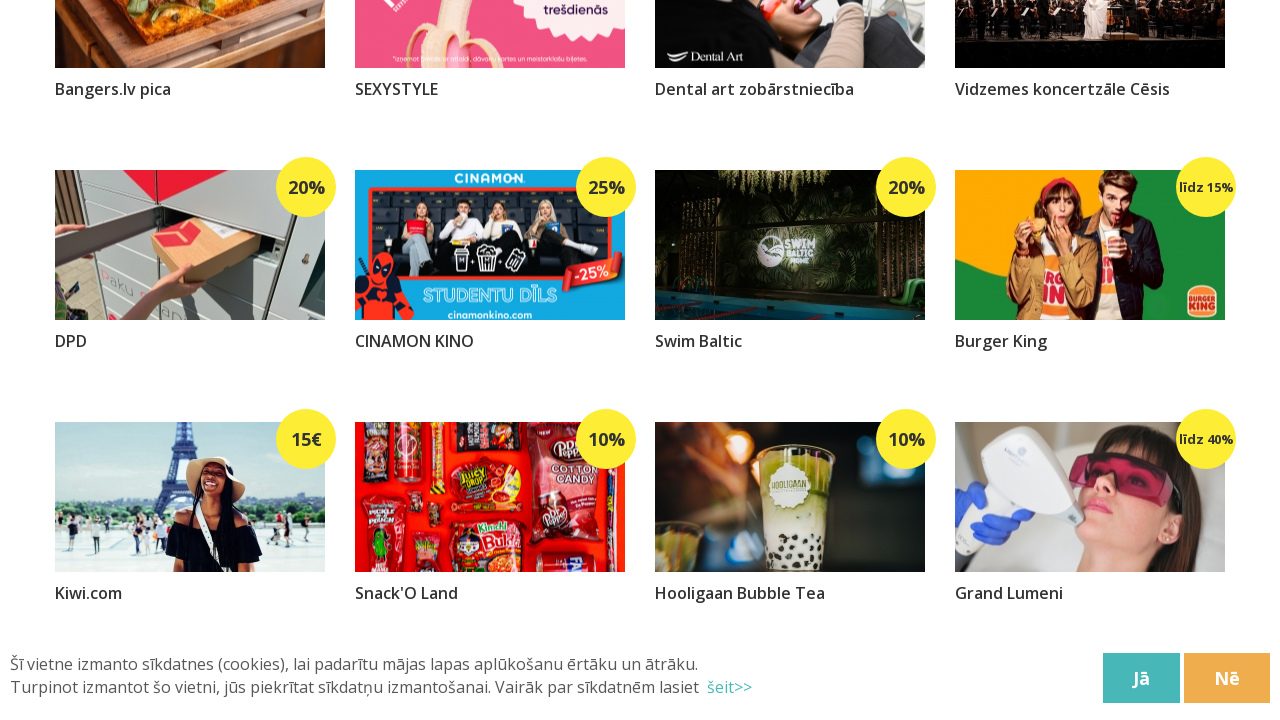

Scrolled to bottom of page
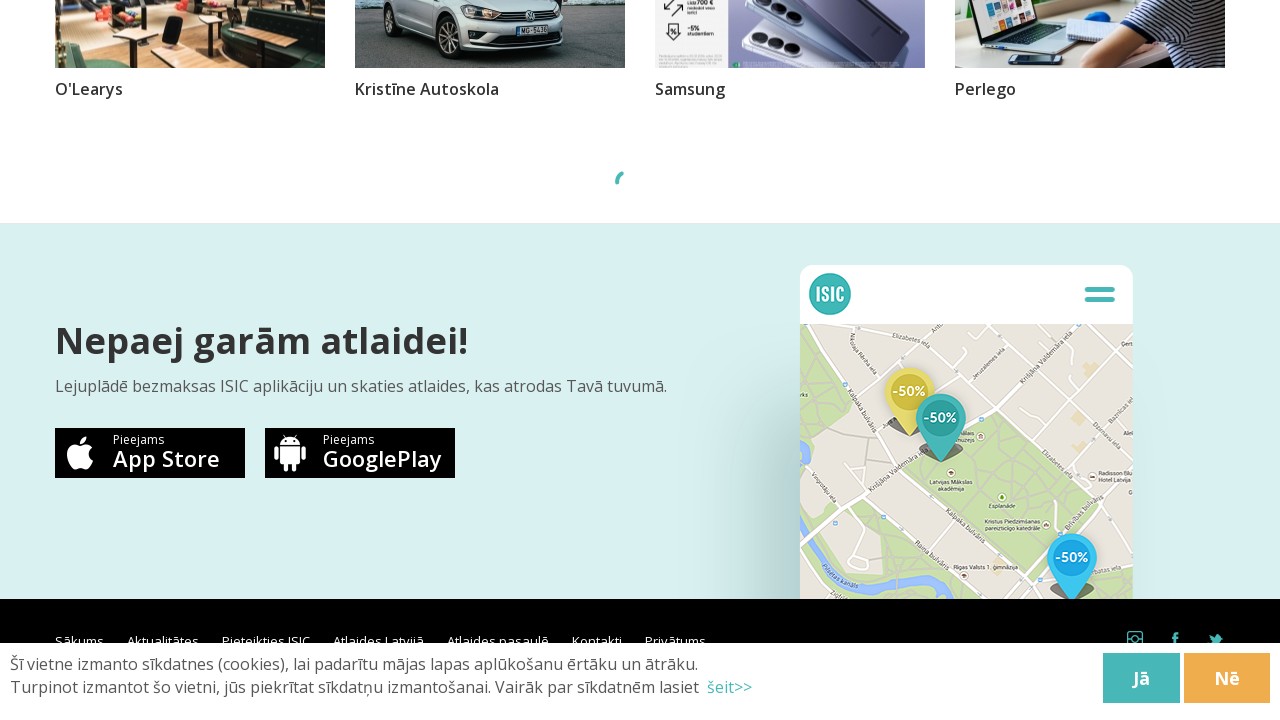

Waited 1 second for content to load
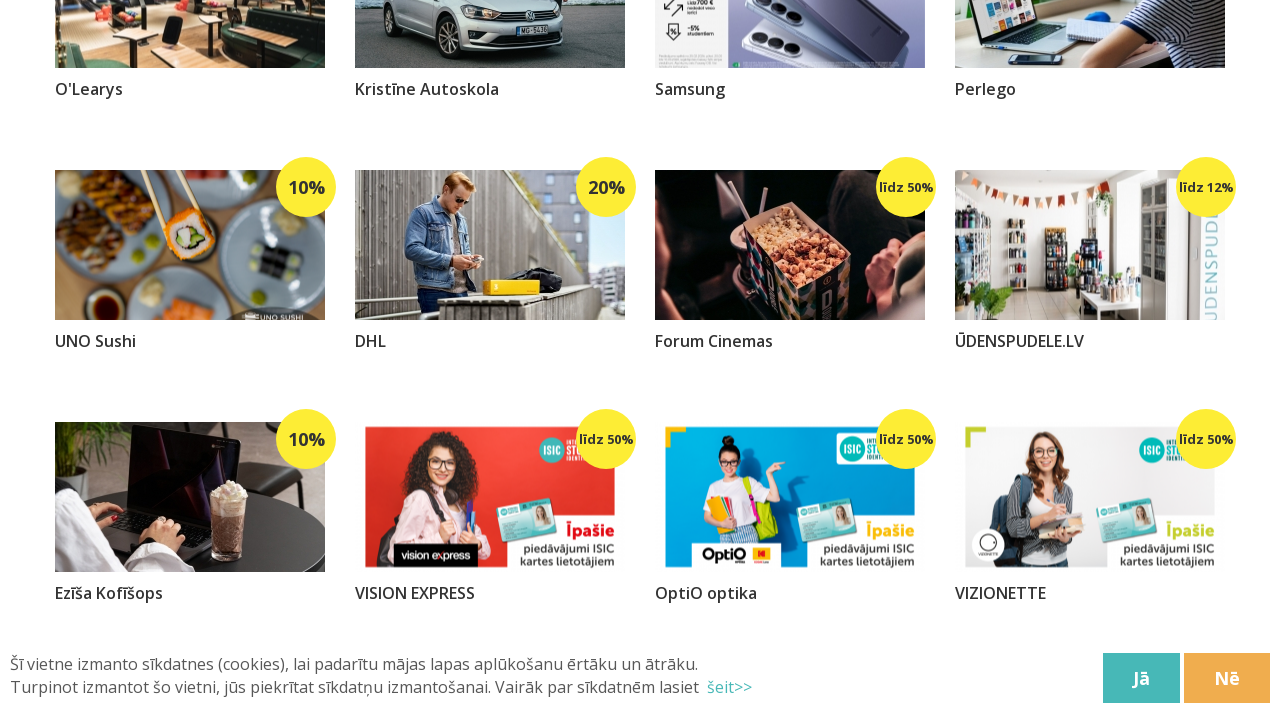

Retrieved new scroll height after loading
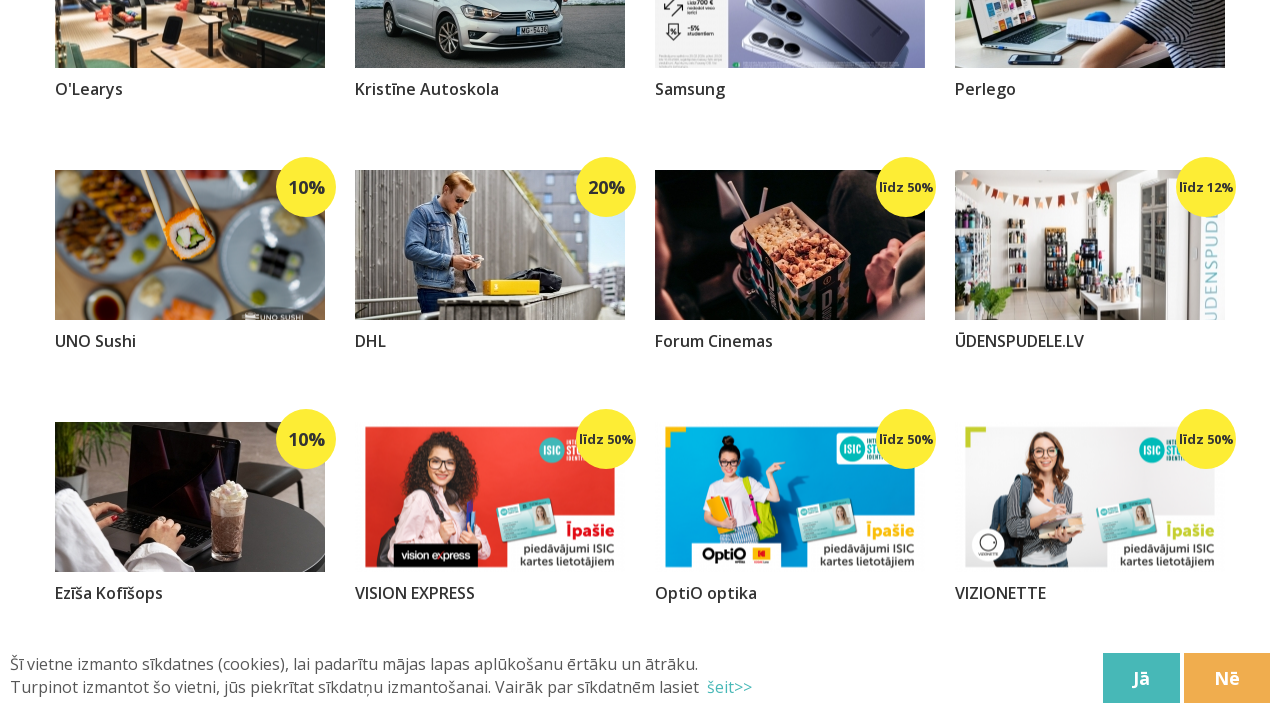

Retrieved current scroll height
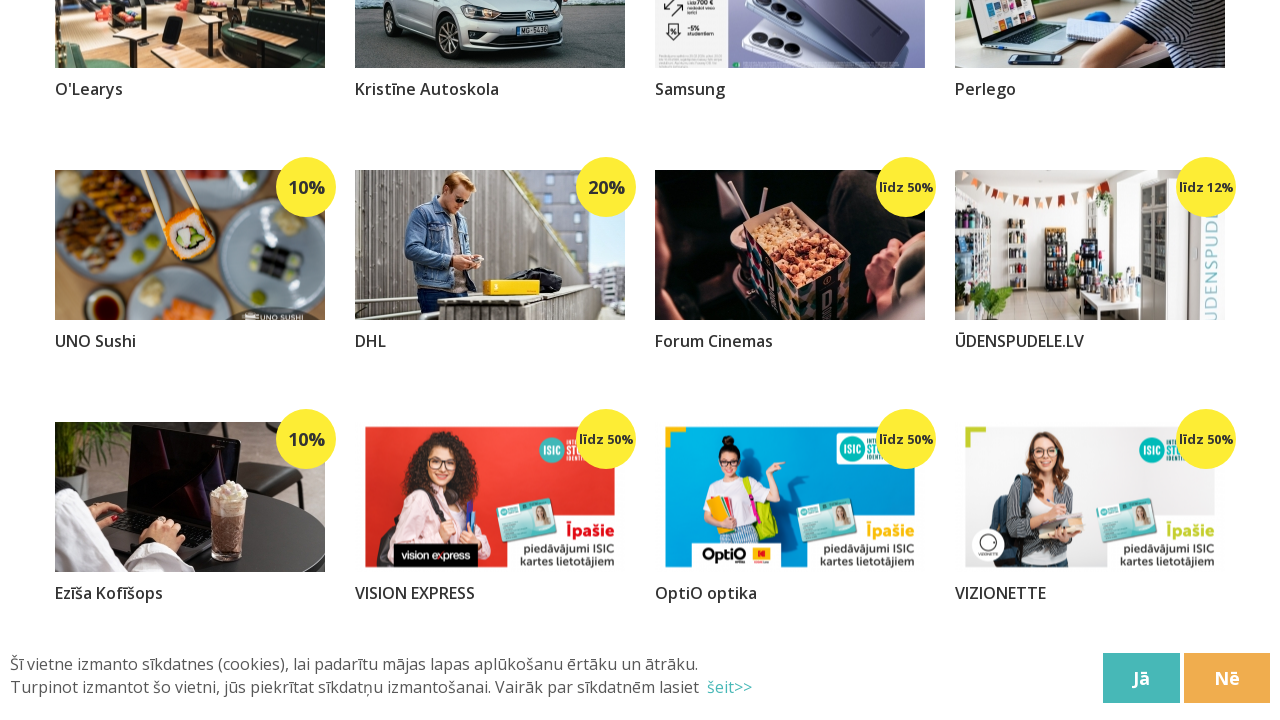

Scrolled to bottom of page
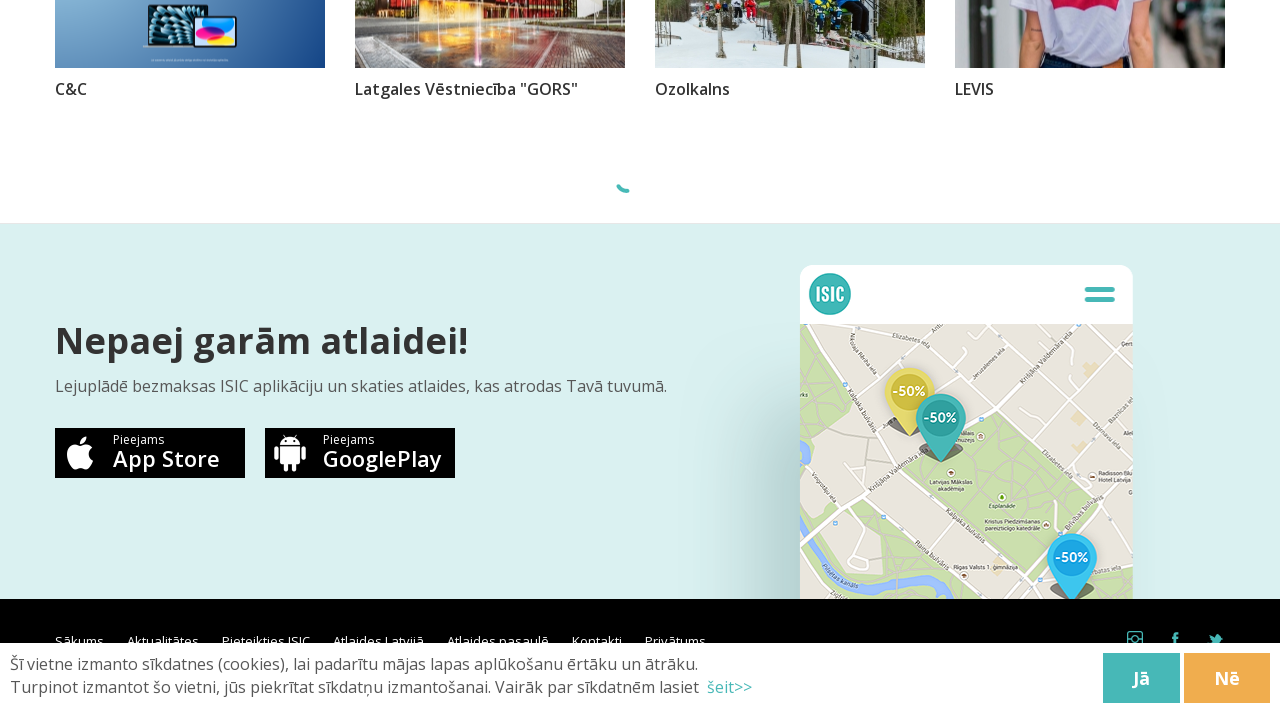

Waited 1 second for content to load
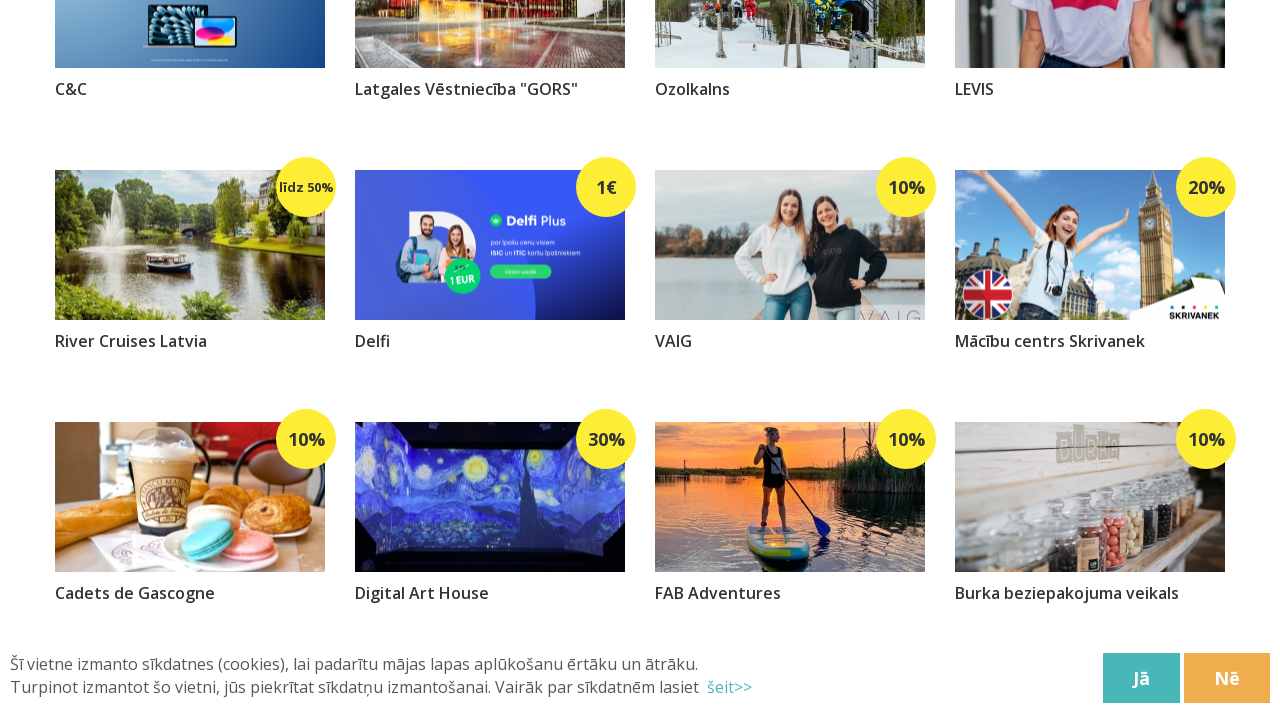

Retrieved new scroll height after loading
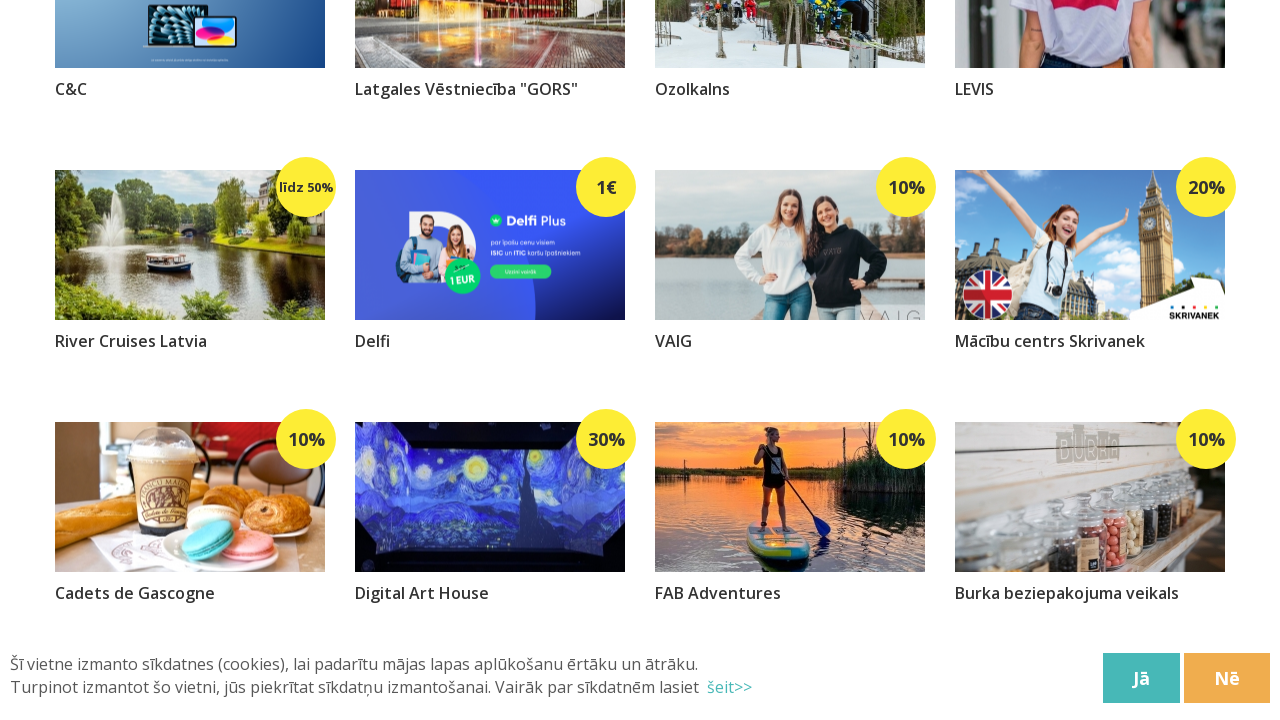

Retrieved current scroll height
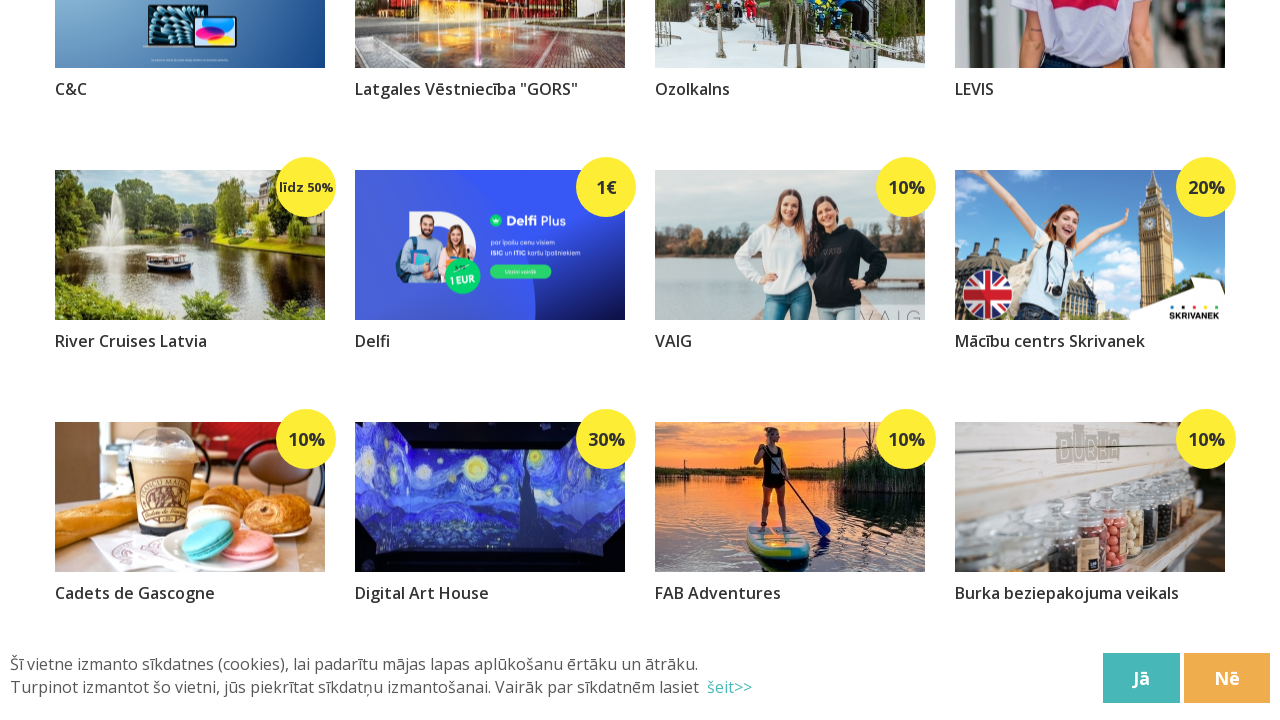

Scrolled to bottom of page
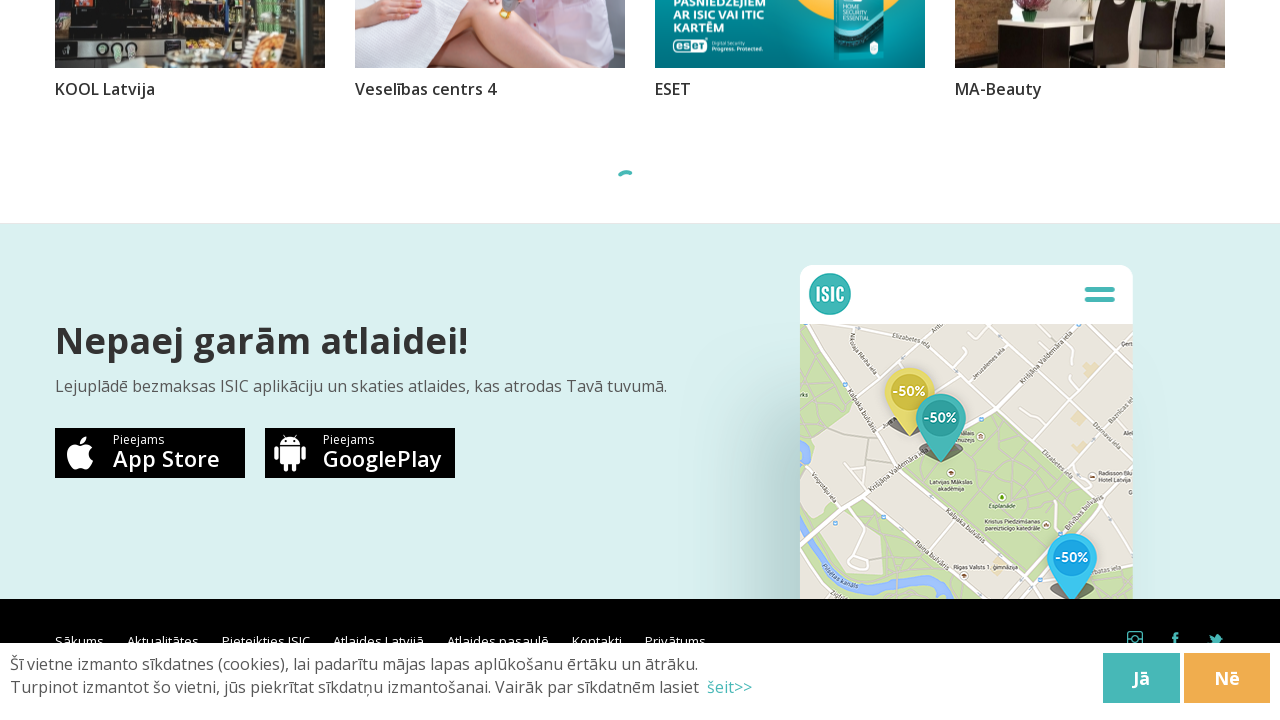

Waited 1 second for content to load
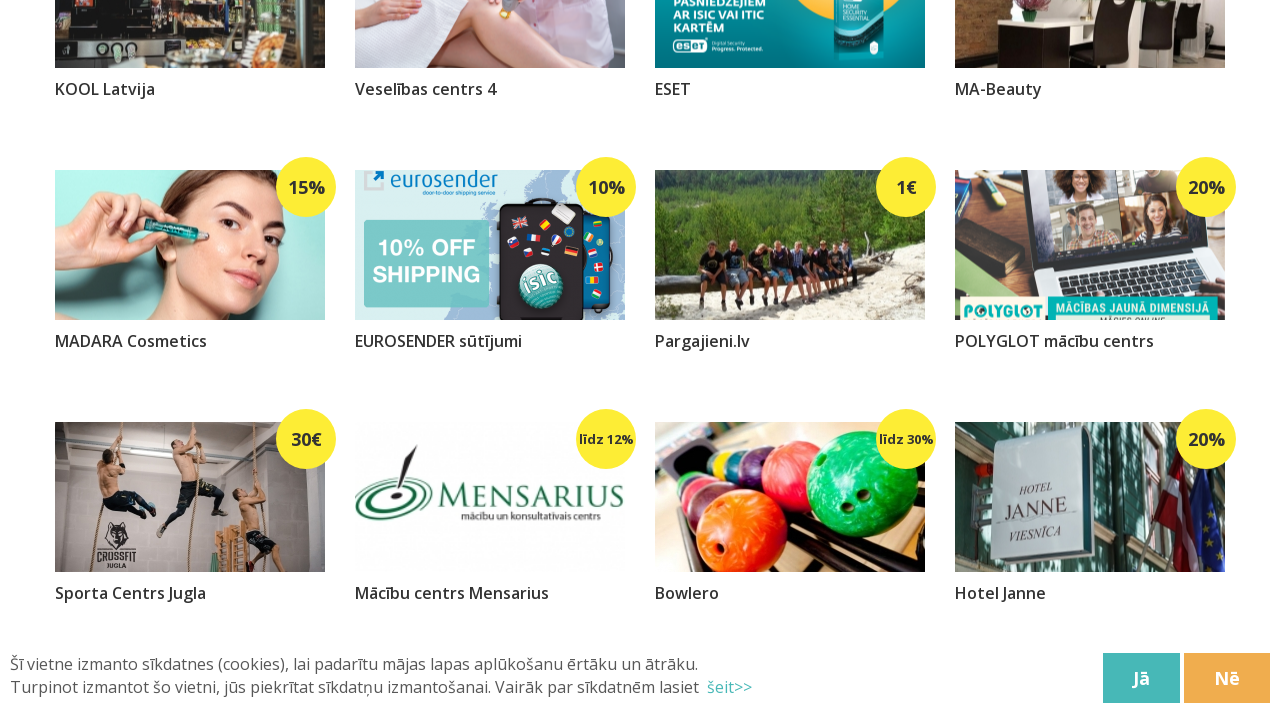

Retrieved new scroll height after loading
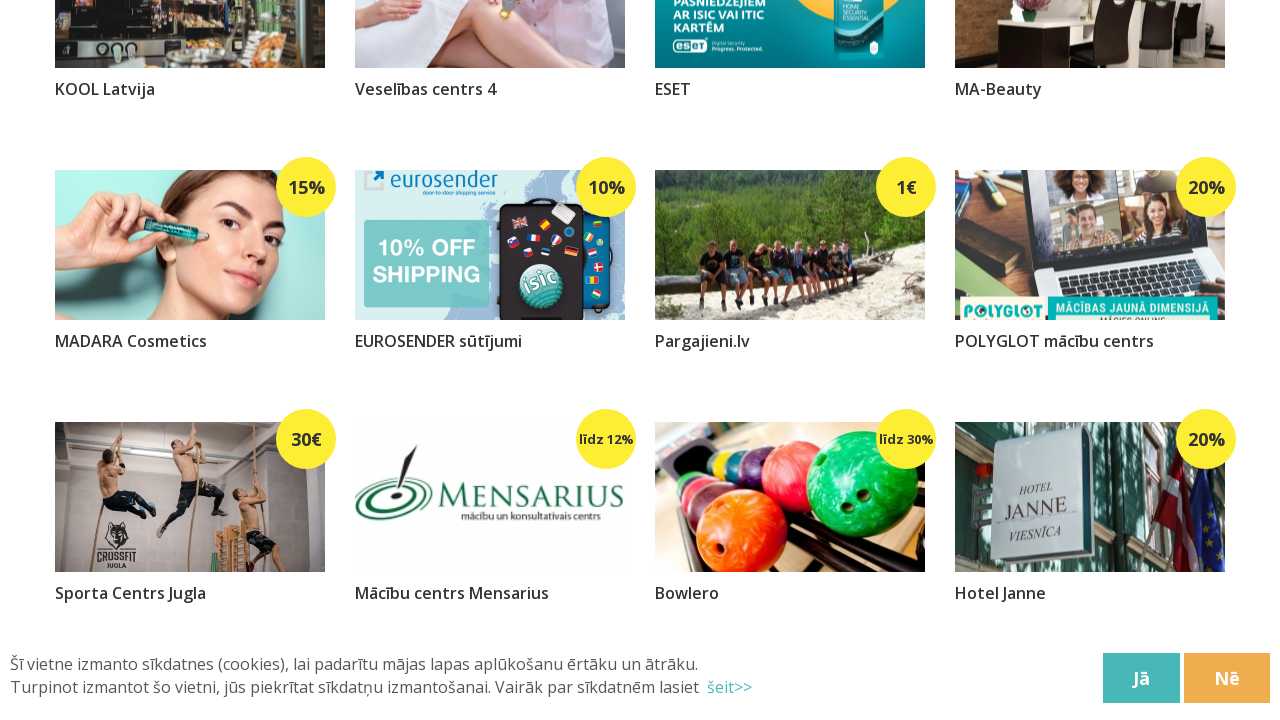

Retrieved current scroll height
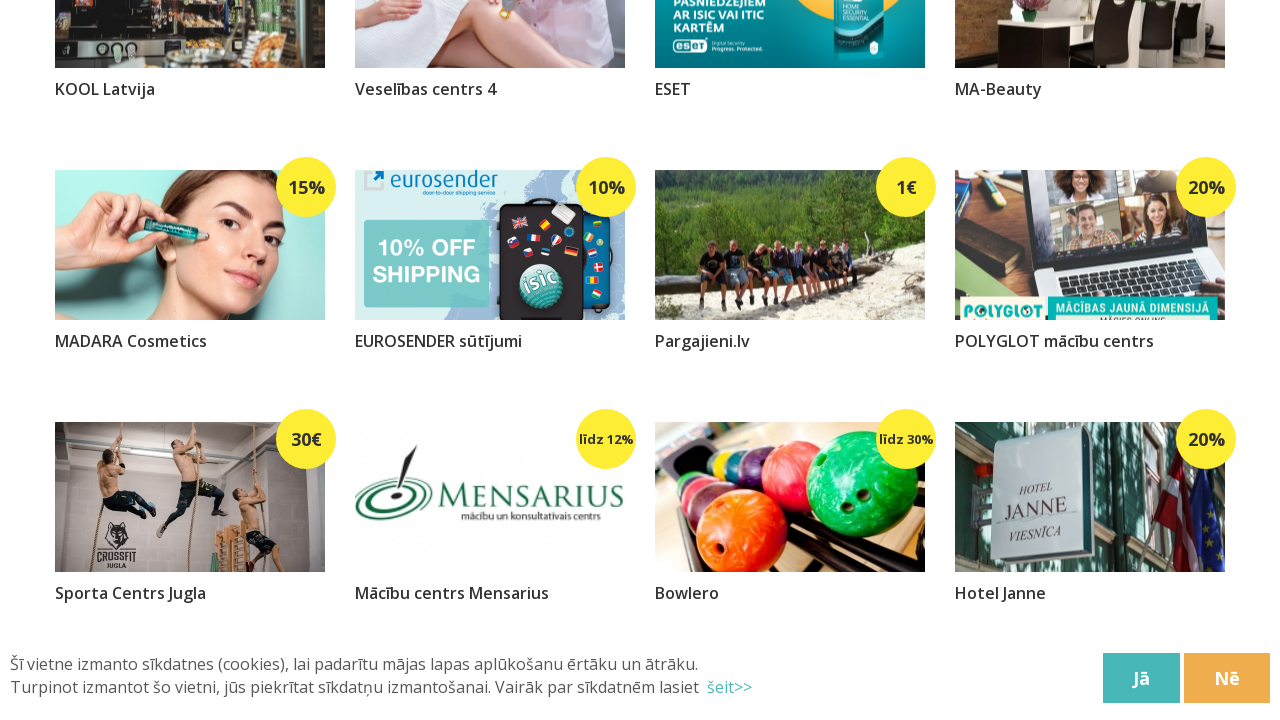

Scrolled to bottom of page
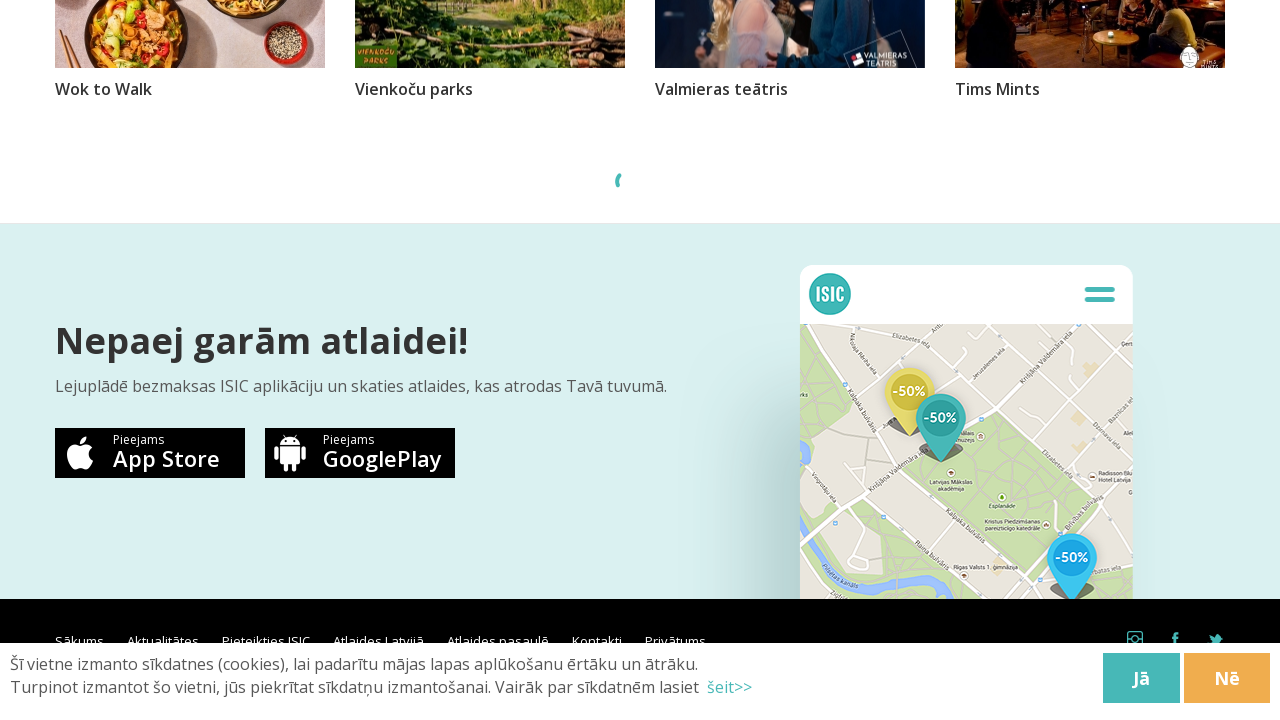

Waited 1 second for content to load
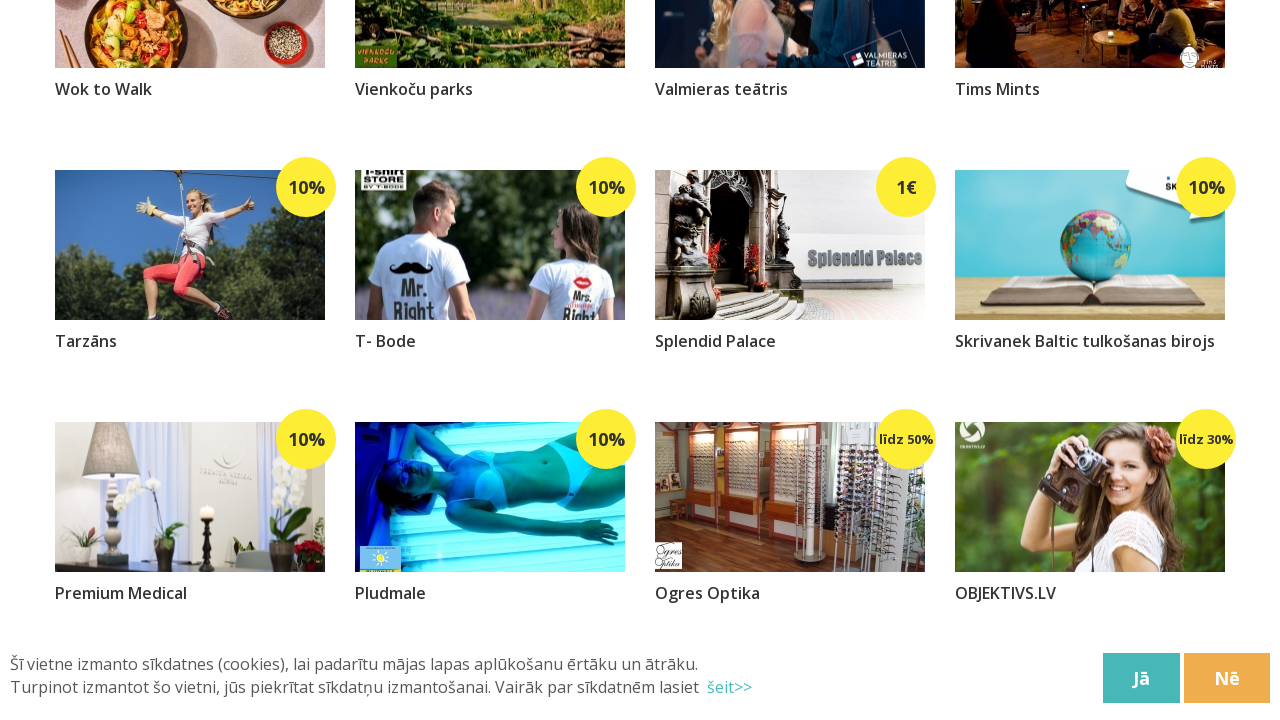

Retrieved new scroll height after loading
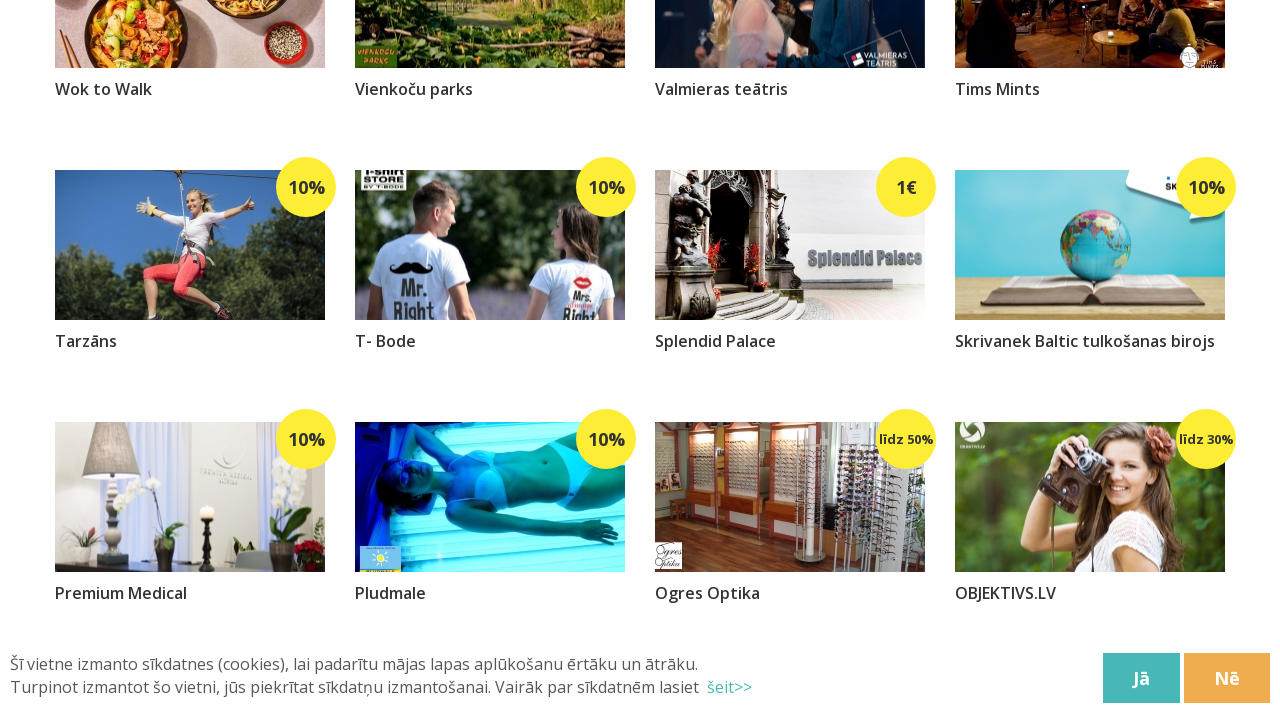

Retrieved current scroll height
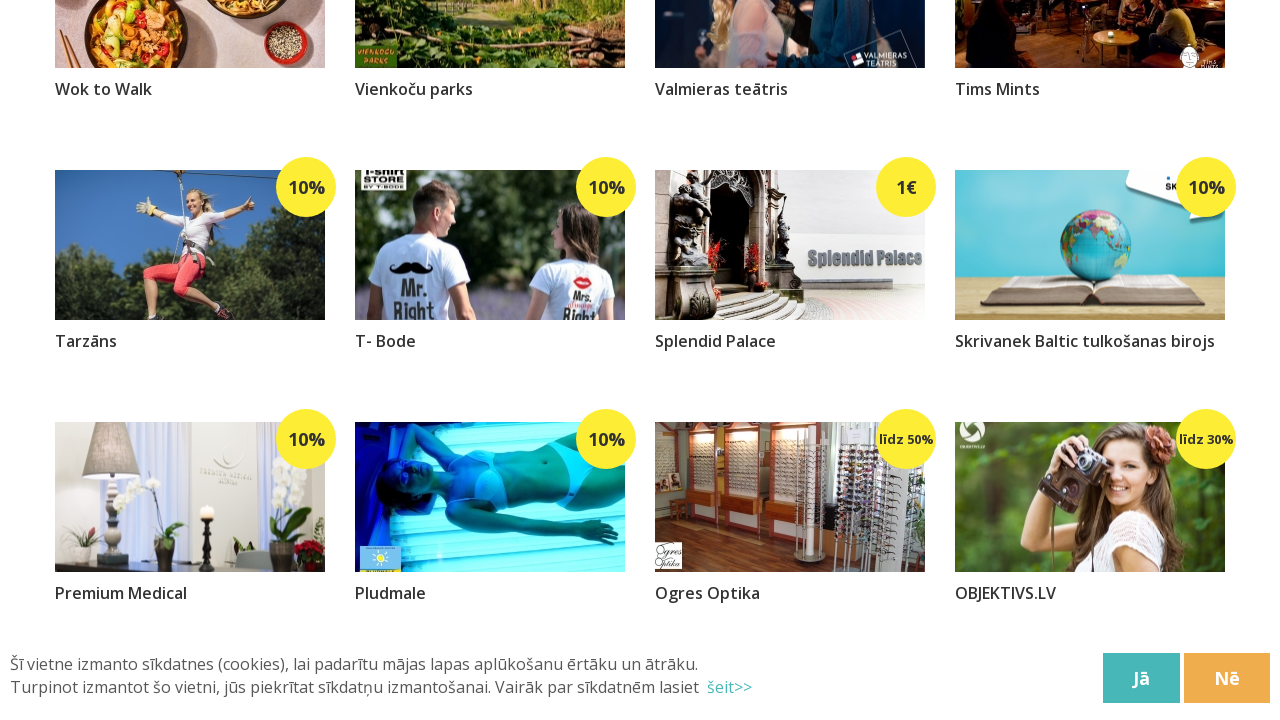

Scrolled to bottom of page
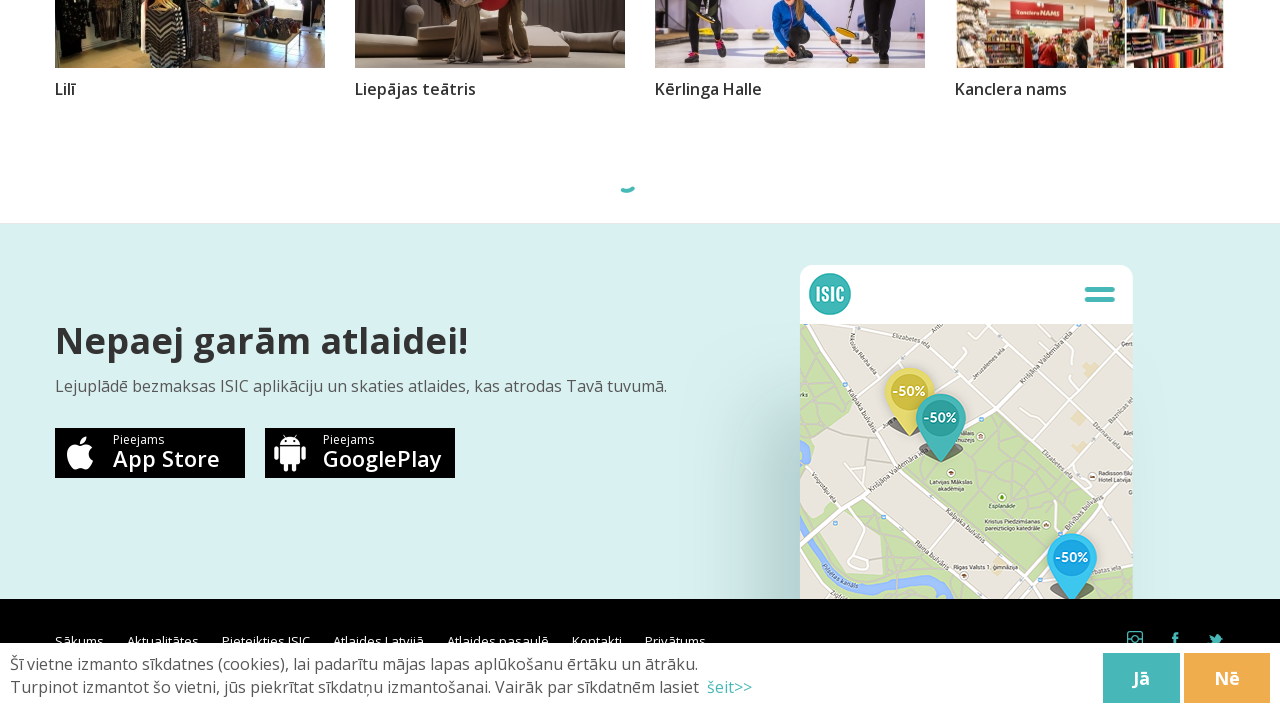

Waited 1 second for content to load
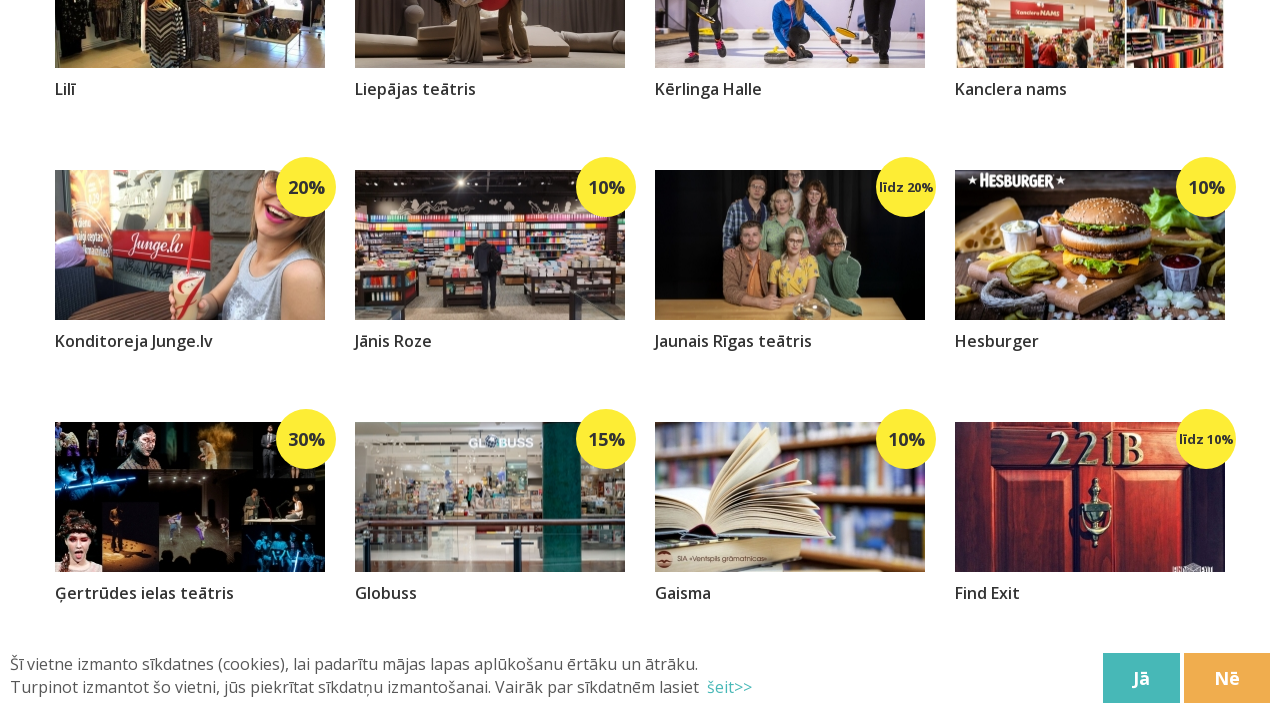

Retrieved new scroll height after loading
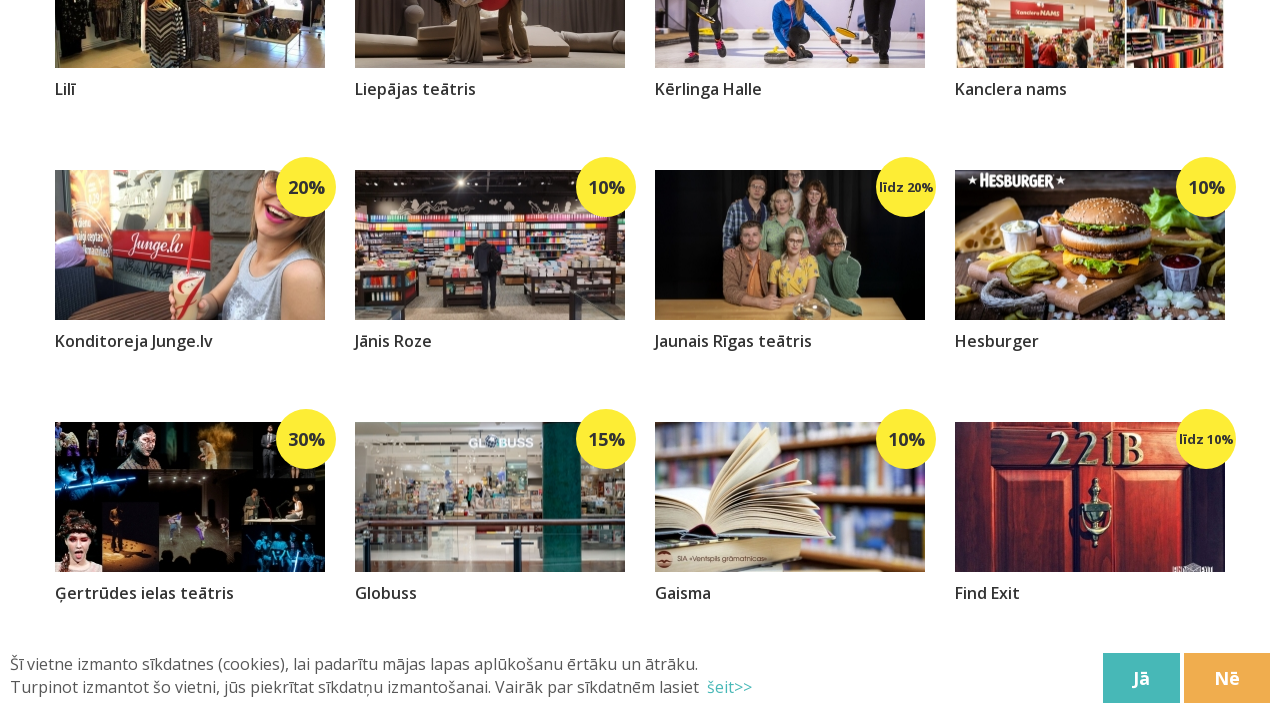

Retrieved current scroll height
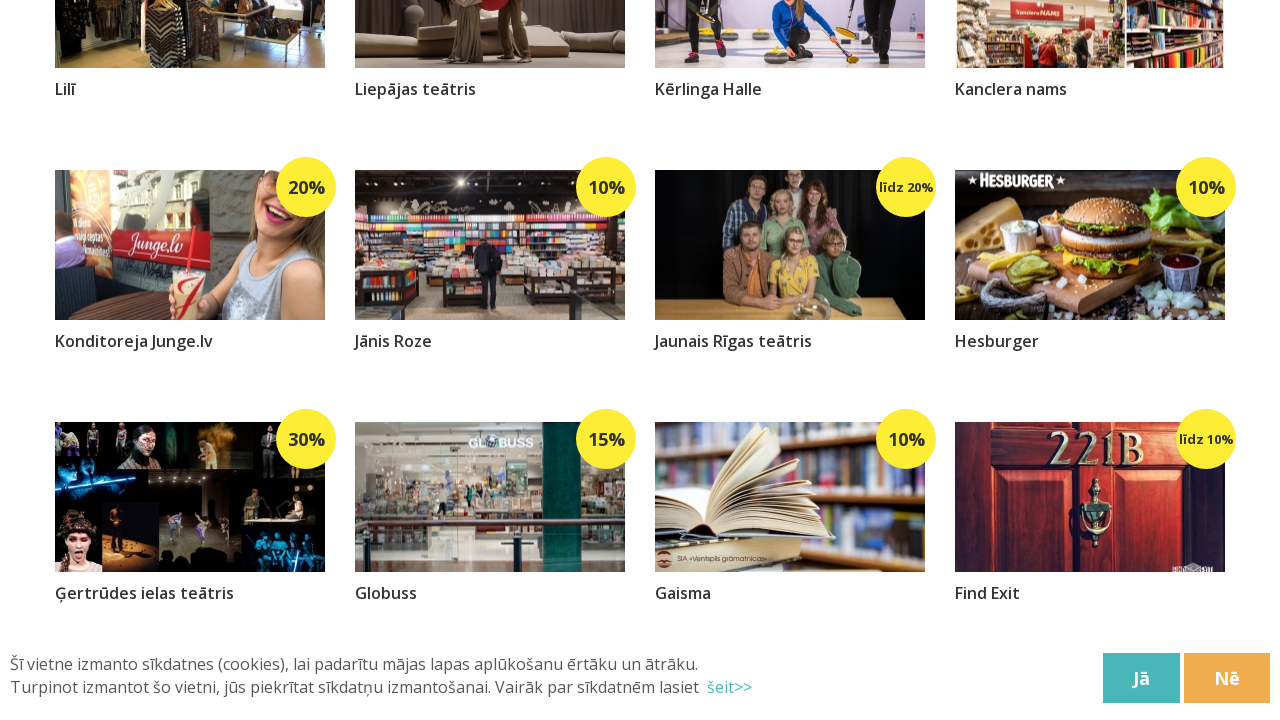

Scrolled to bottom of page
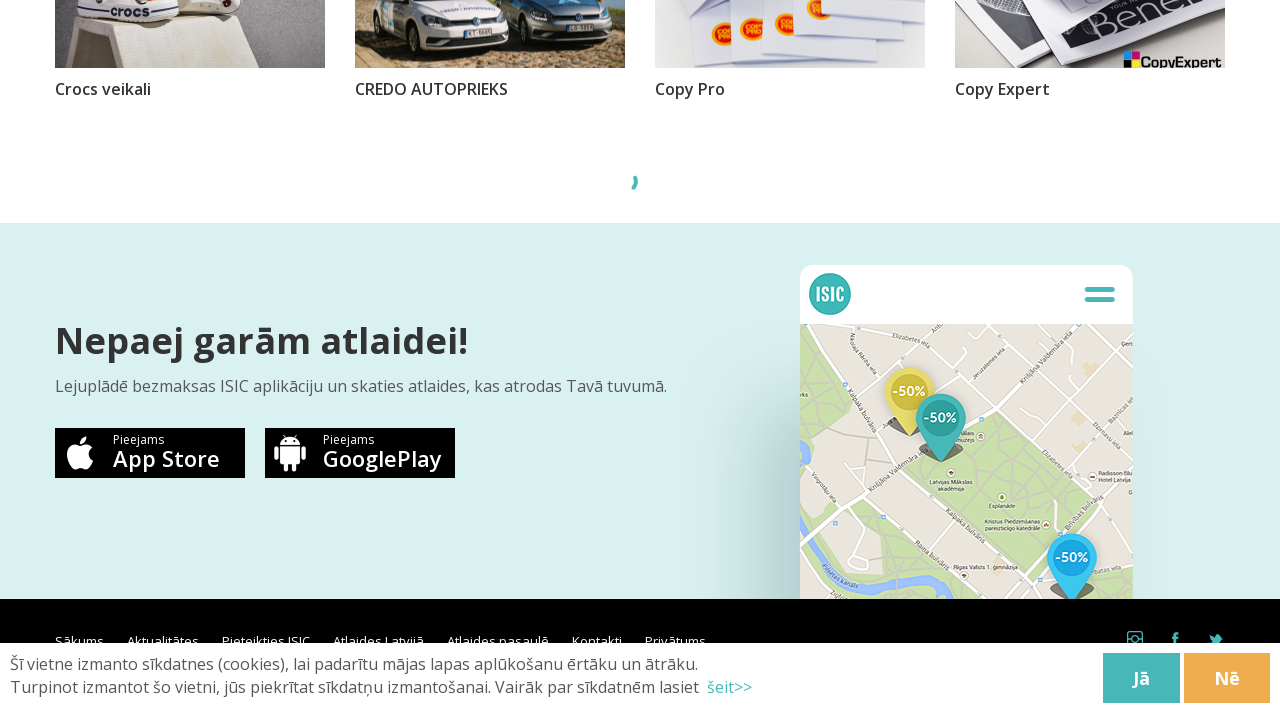

Waited 1 second for content to load
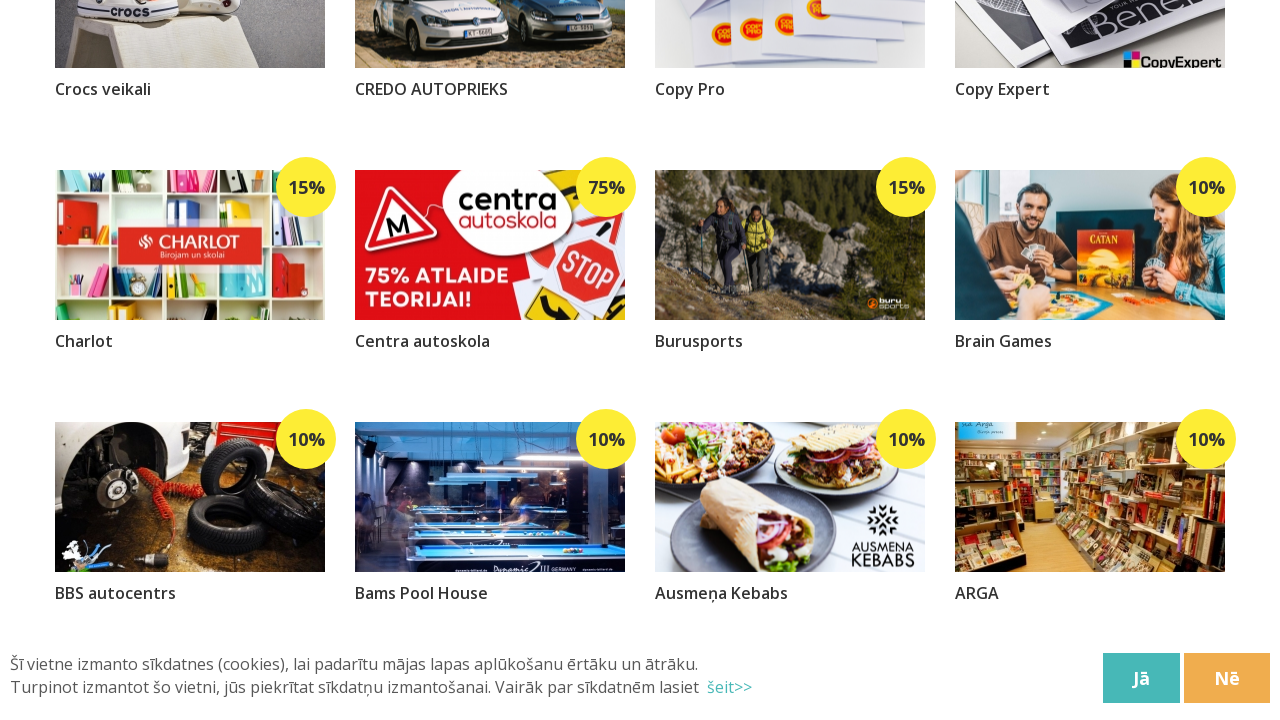

Retrieved new scroll height after loading
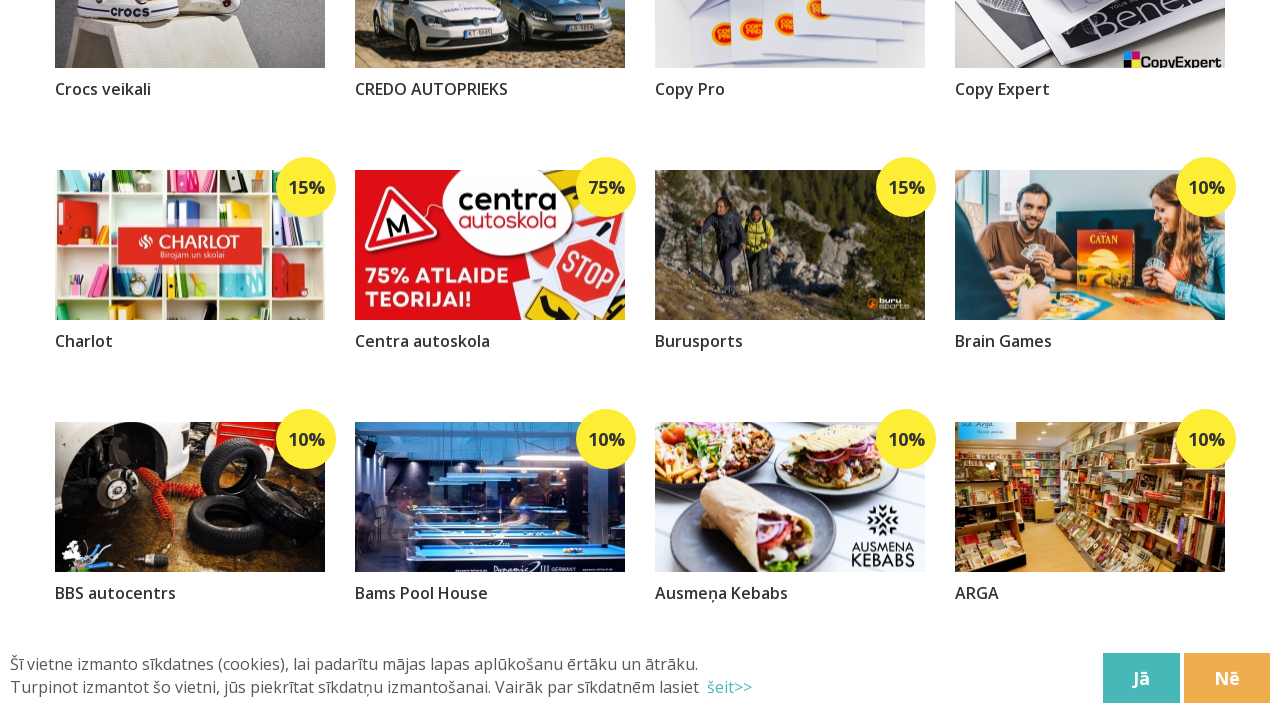

Retrieved current scroll height
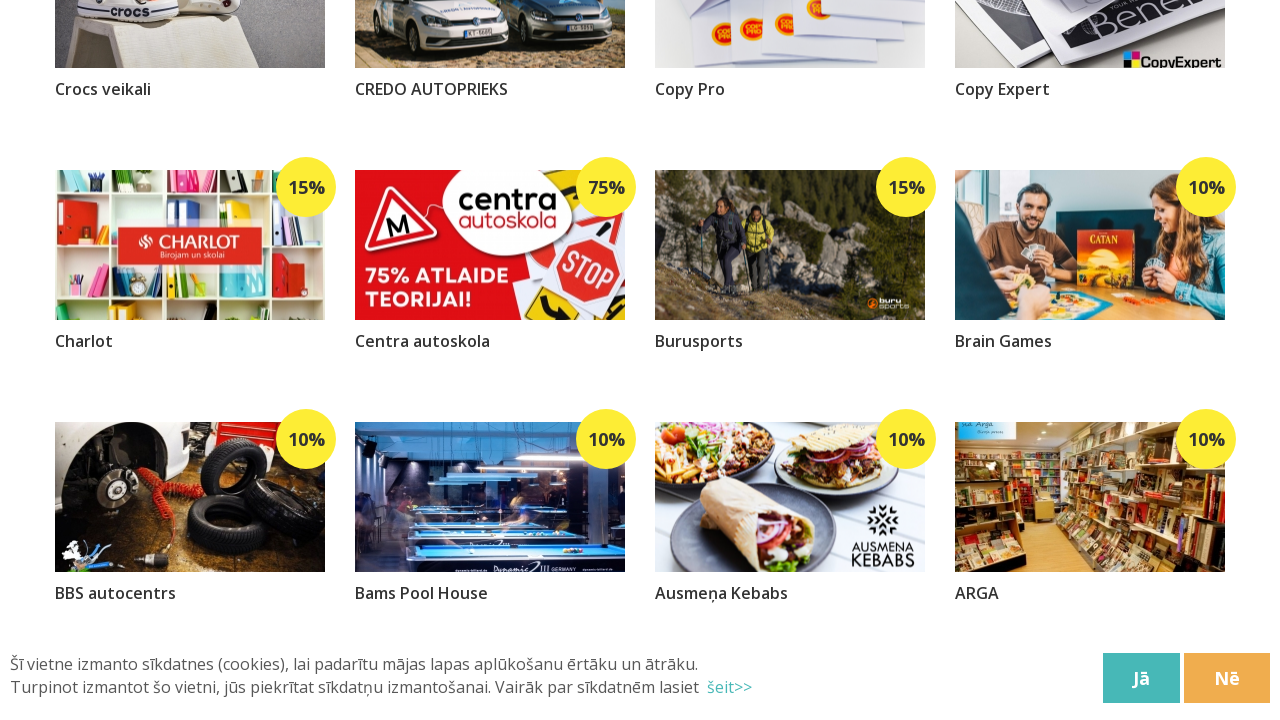

Scrolled to bottom of page
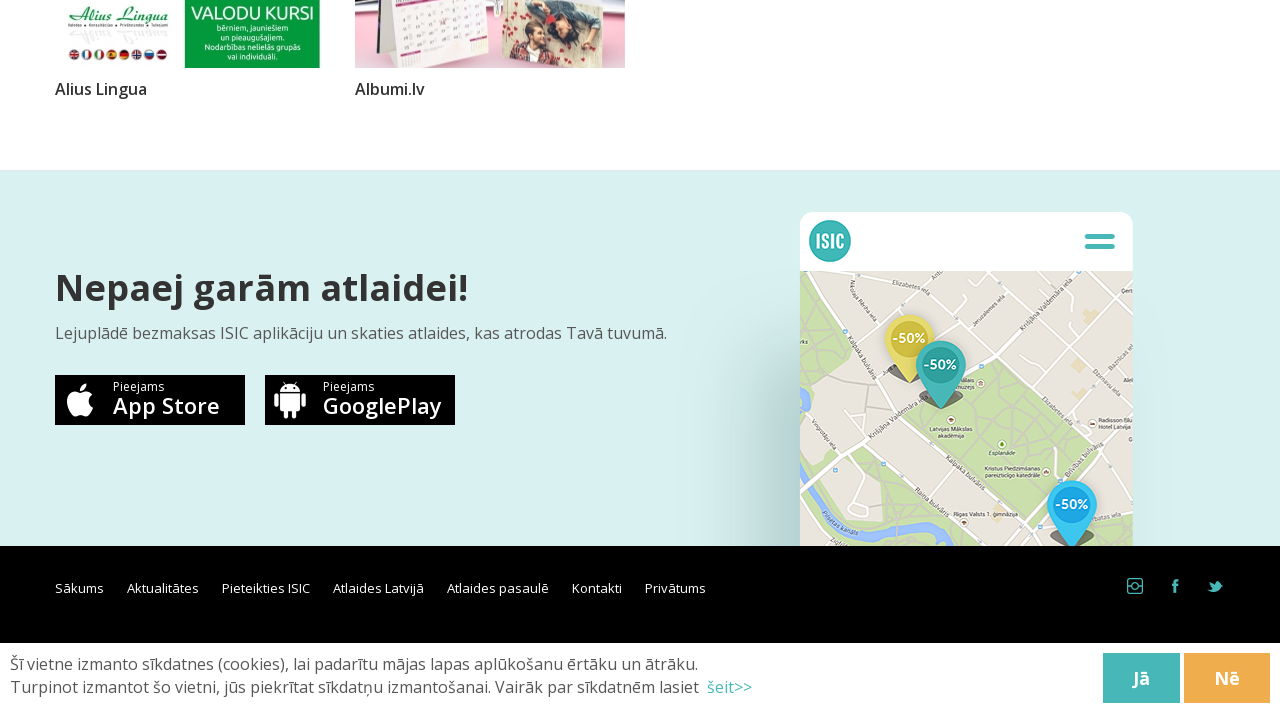

Waited 1 second for content to load
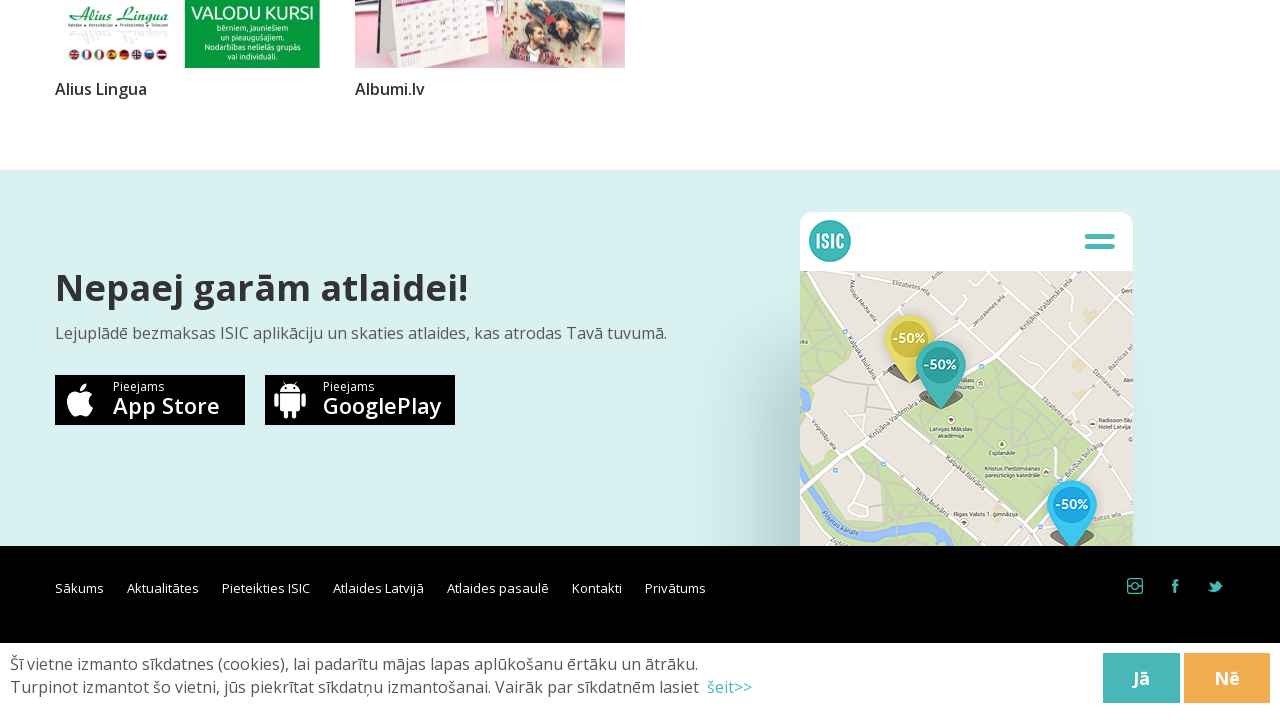

Retrieved new scroll height after loading
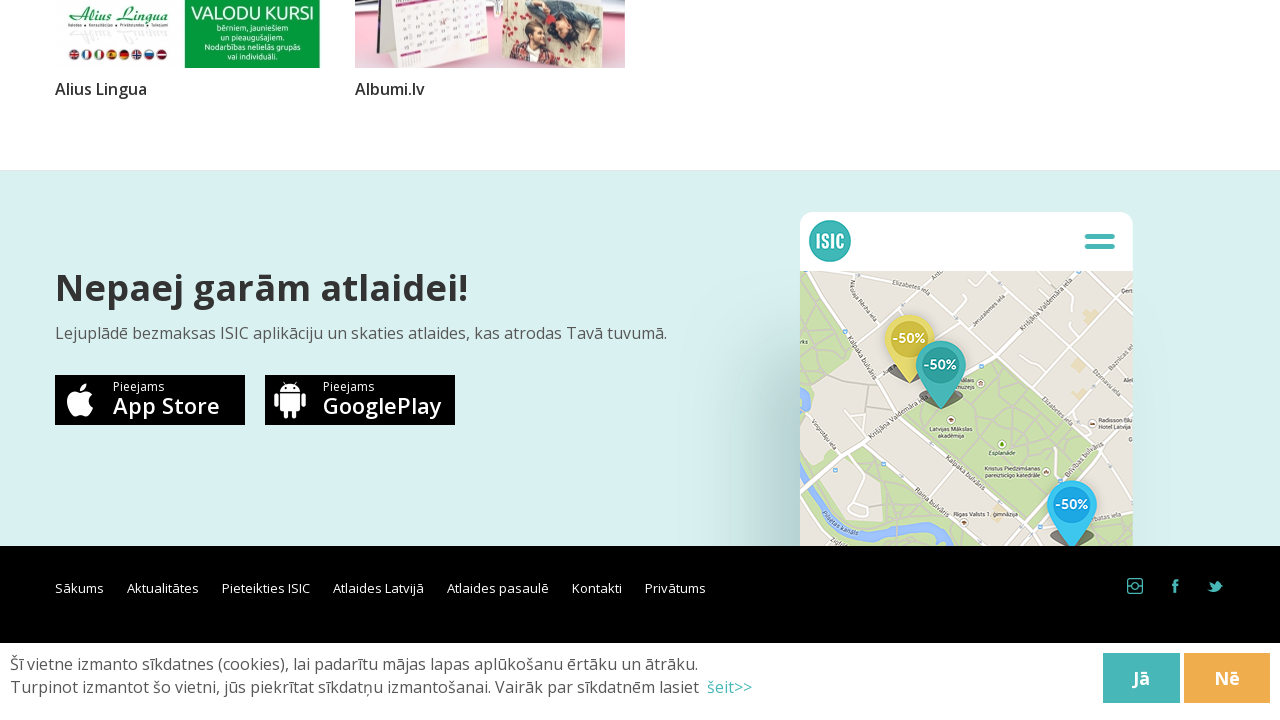

No more content to load, stopped scrolling
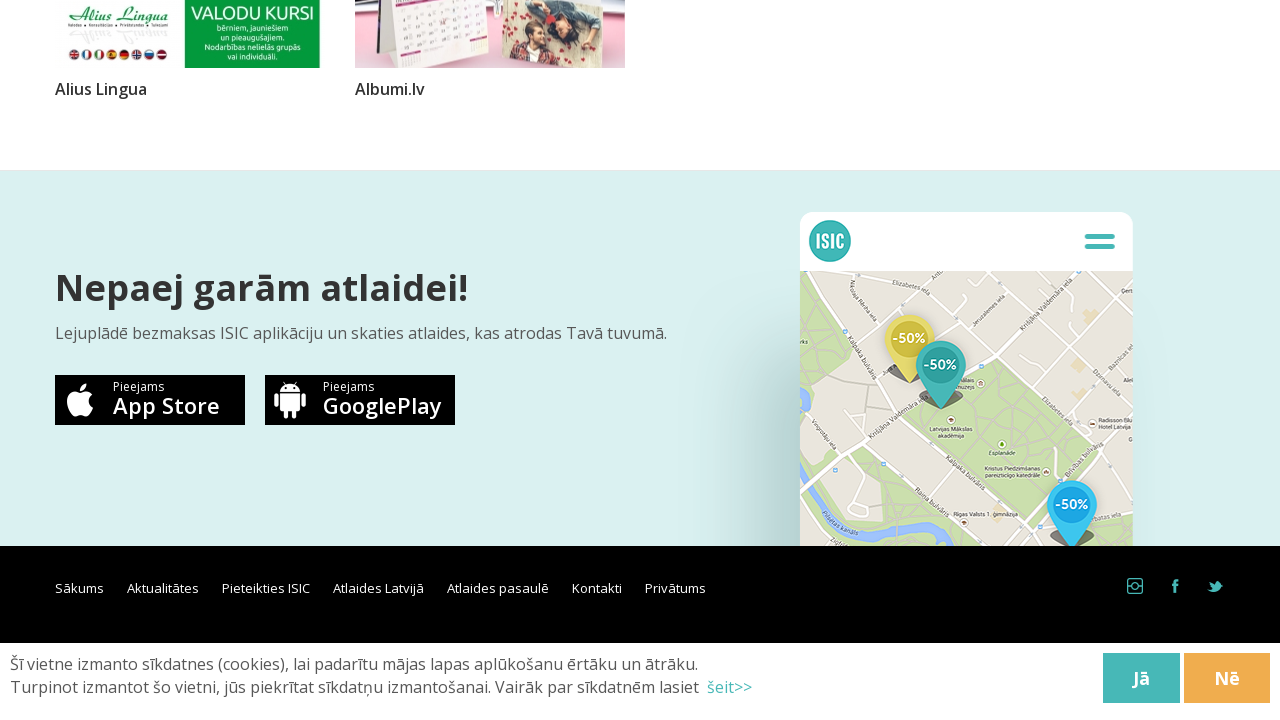

Verified discount block items are present on page
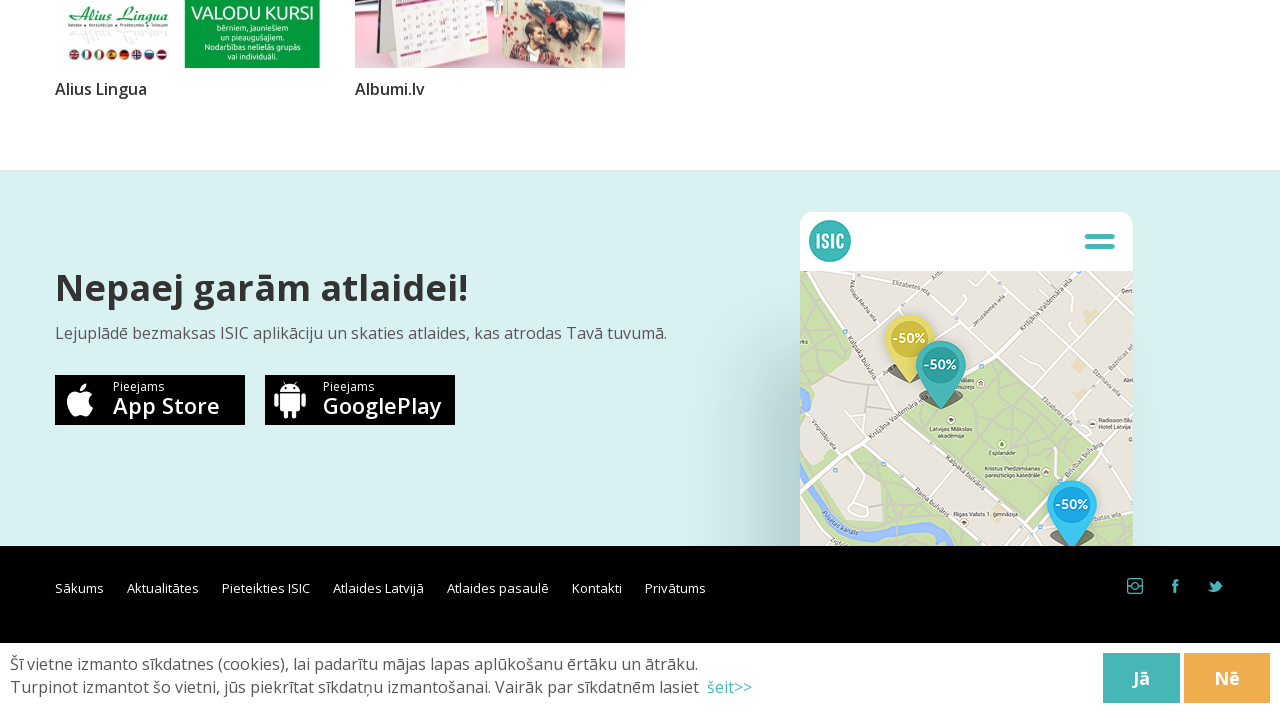

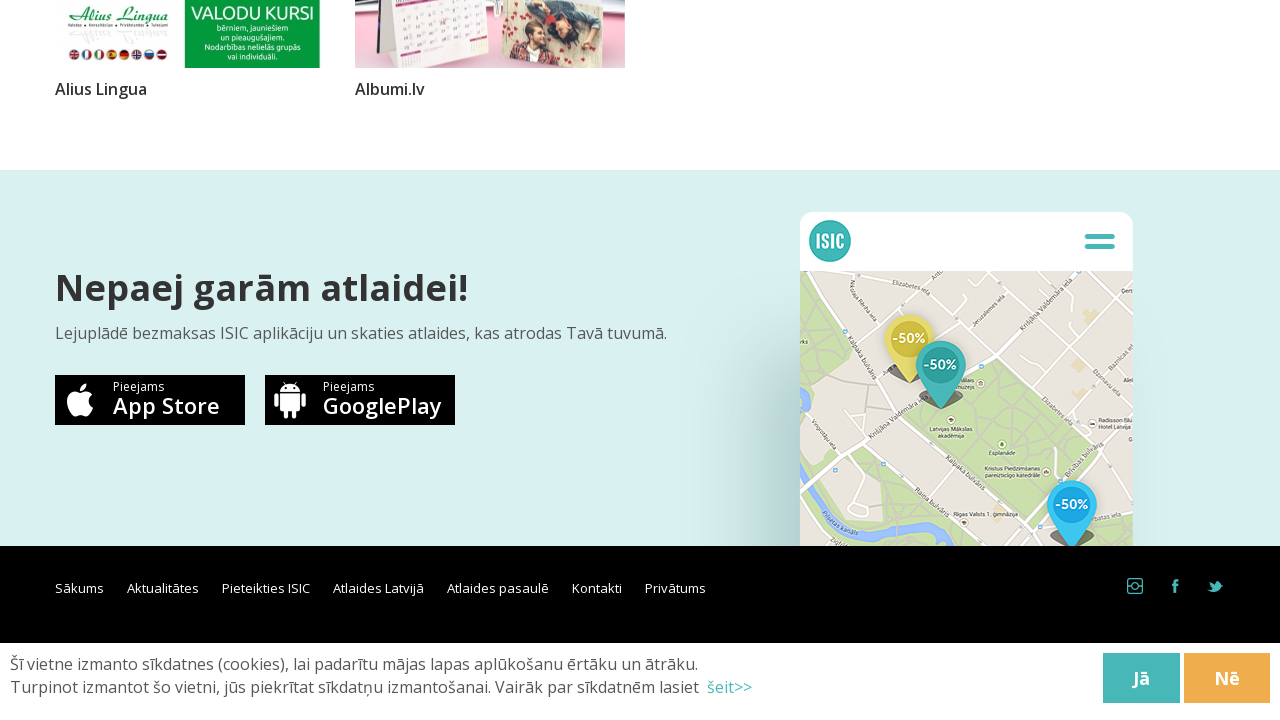